Tests the text box form on DemoQA by filling in user name, email, current address, and permanent address fields, then submitting the form.

Starting URL: https://demoqa.com/text-box

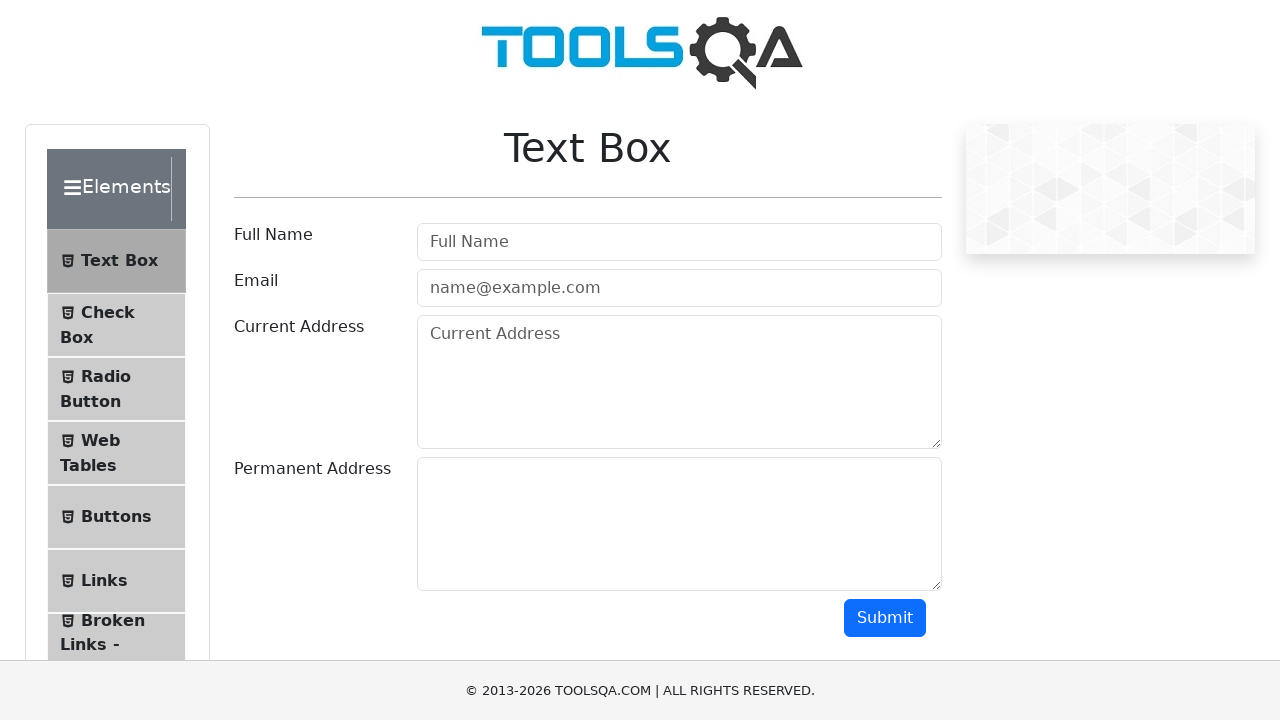

Set viewport size to 1920x1080
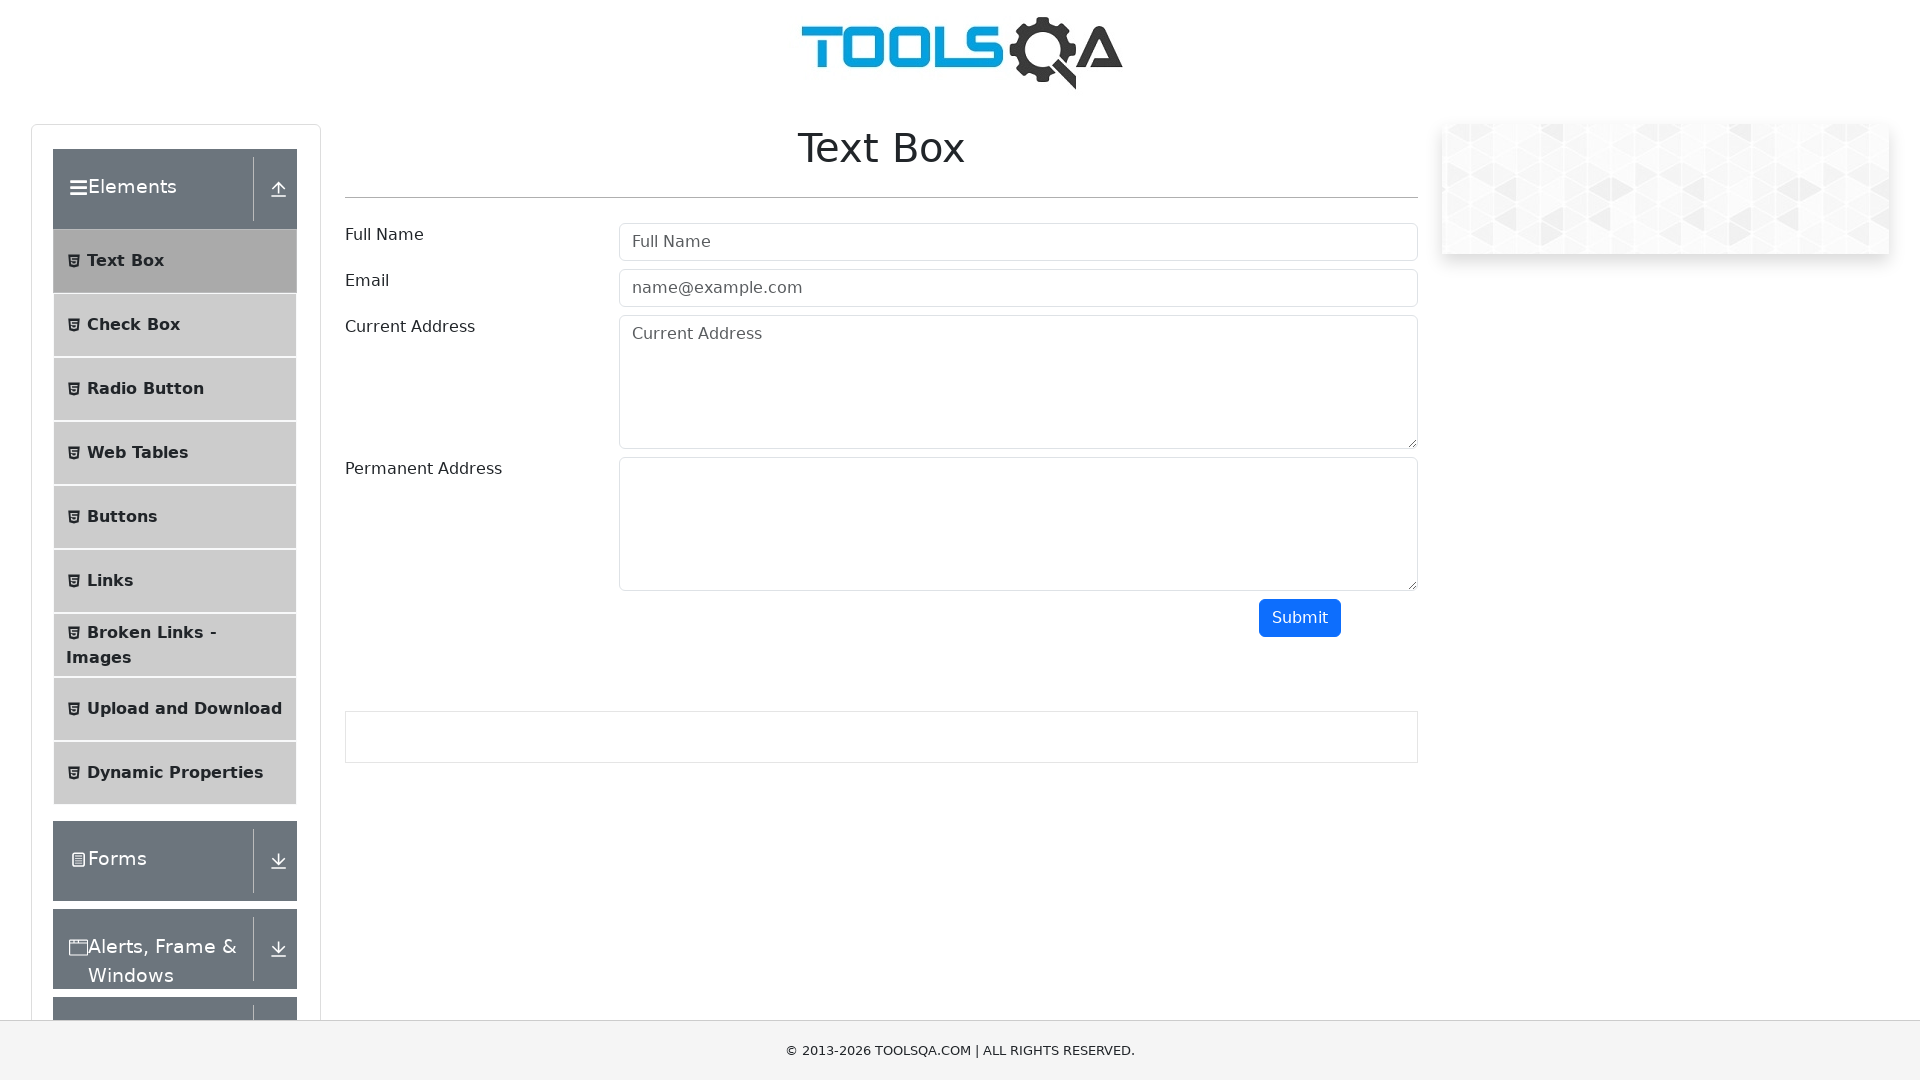

Filled user name field with 'Fer' on //input[contains(@id,'userName')]
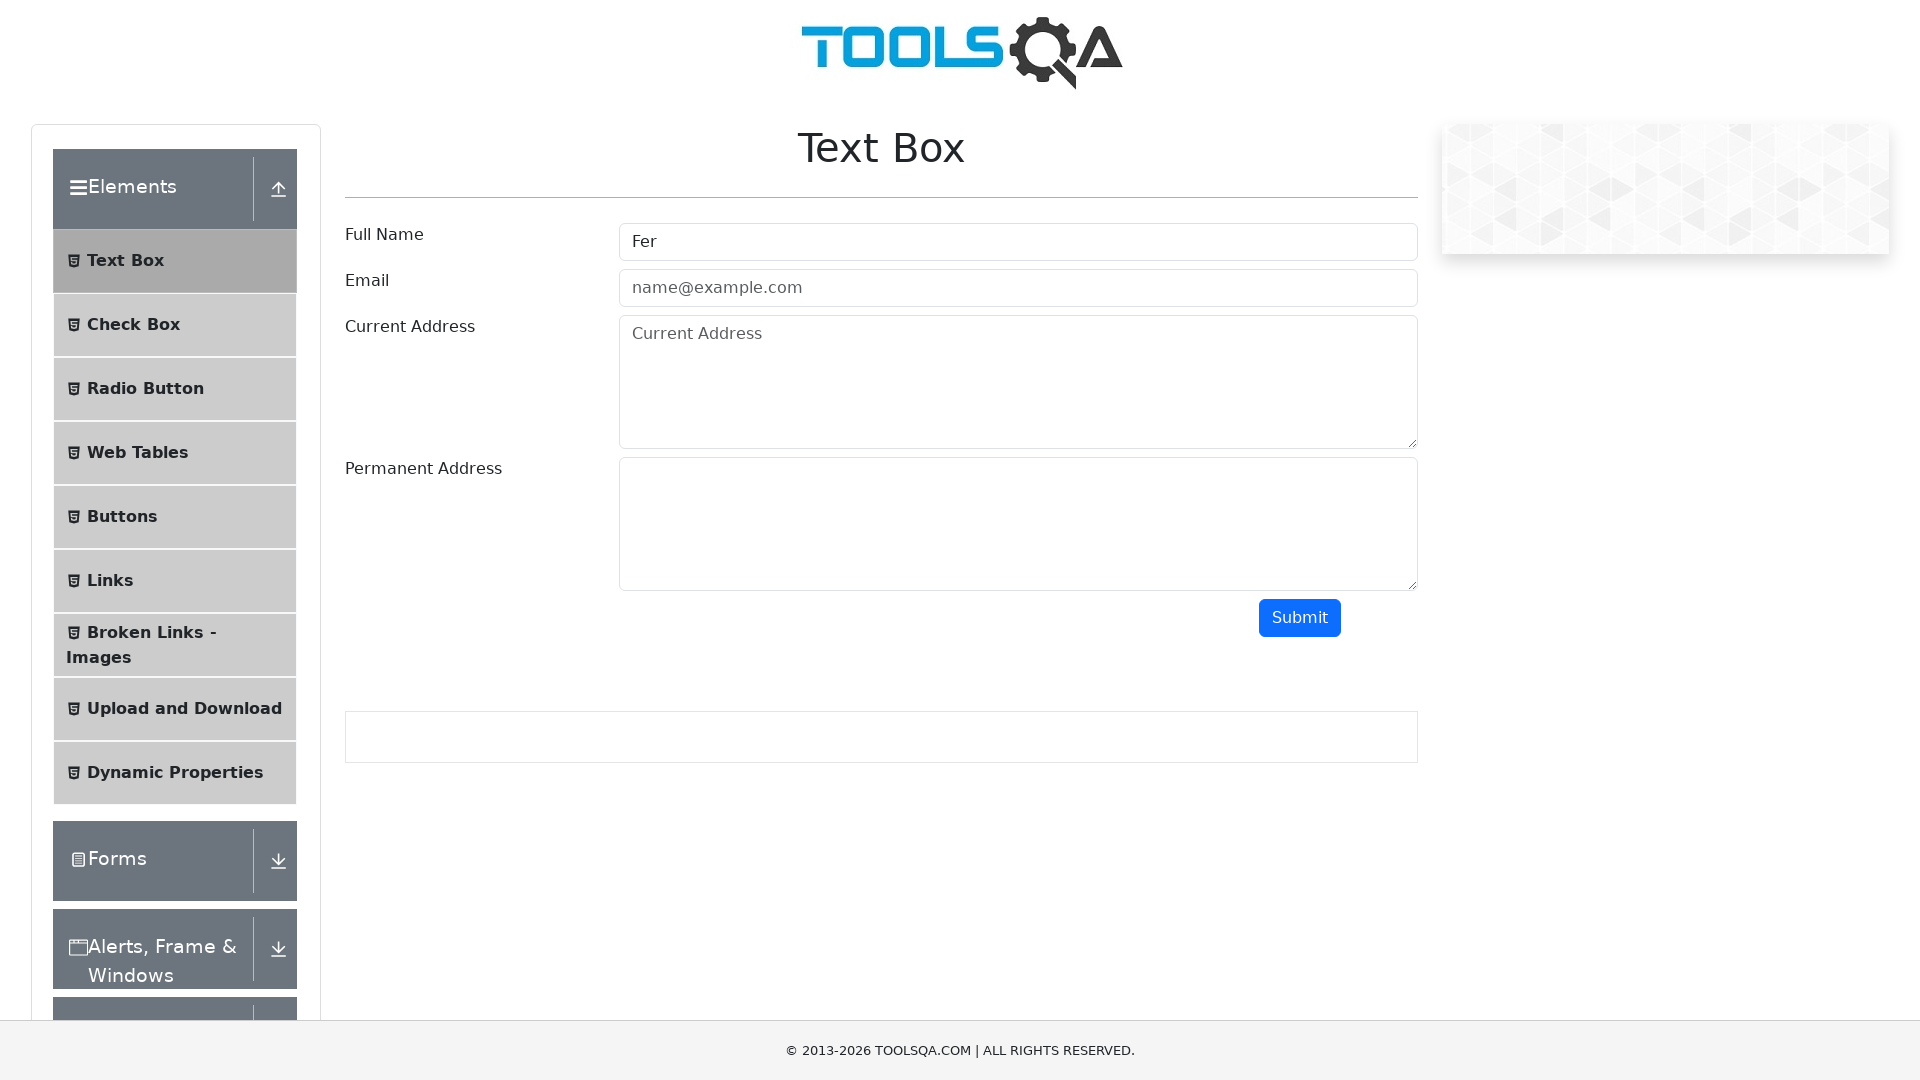

Filled email field with 'coso@coso.com' on //input[contains(@id,'userEmail')]
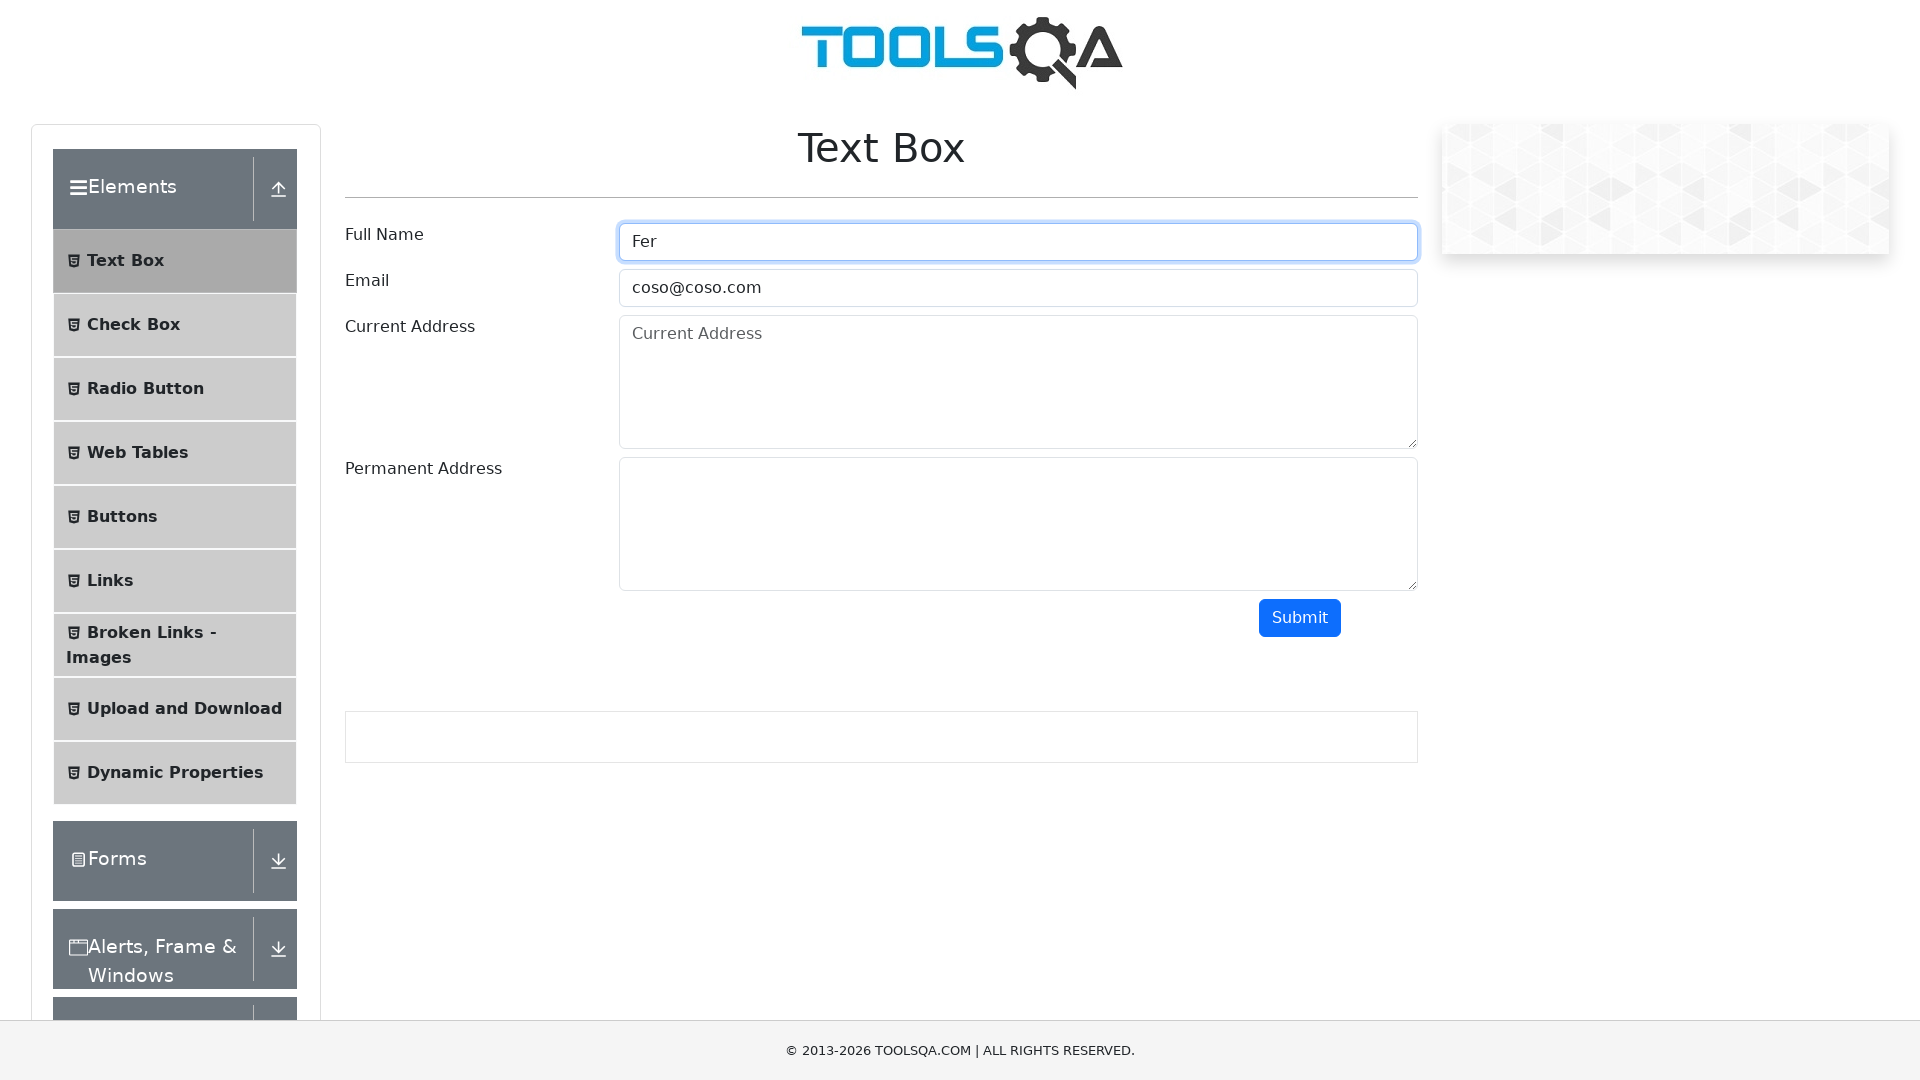

Filled current address field with 'Tres de Febrero' on //*[@id='currentAddress']
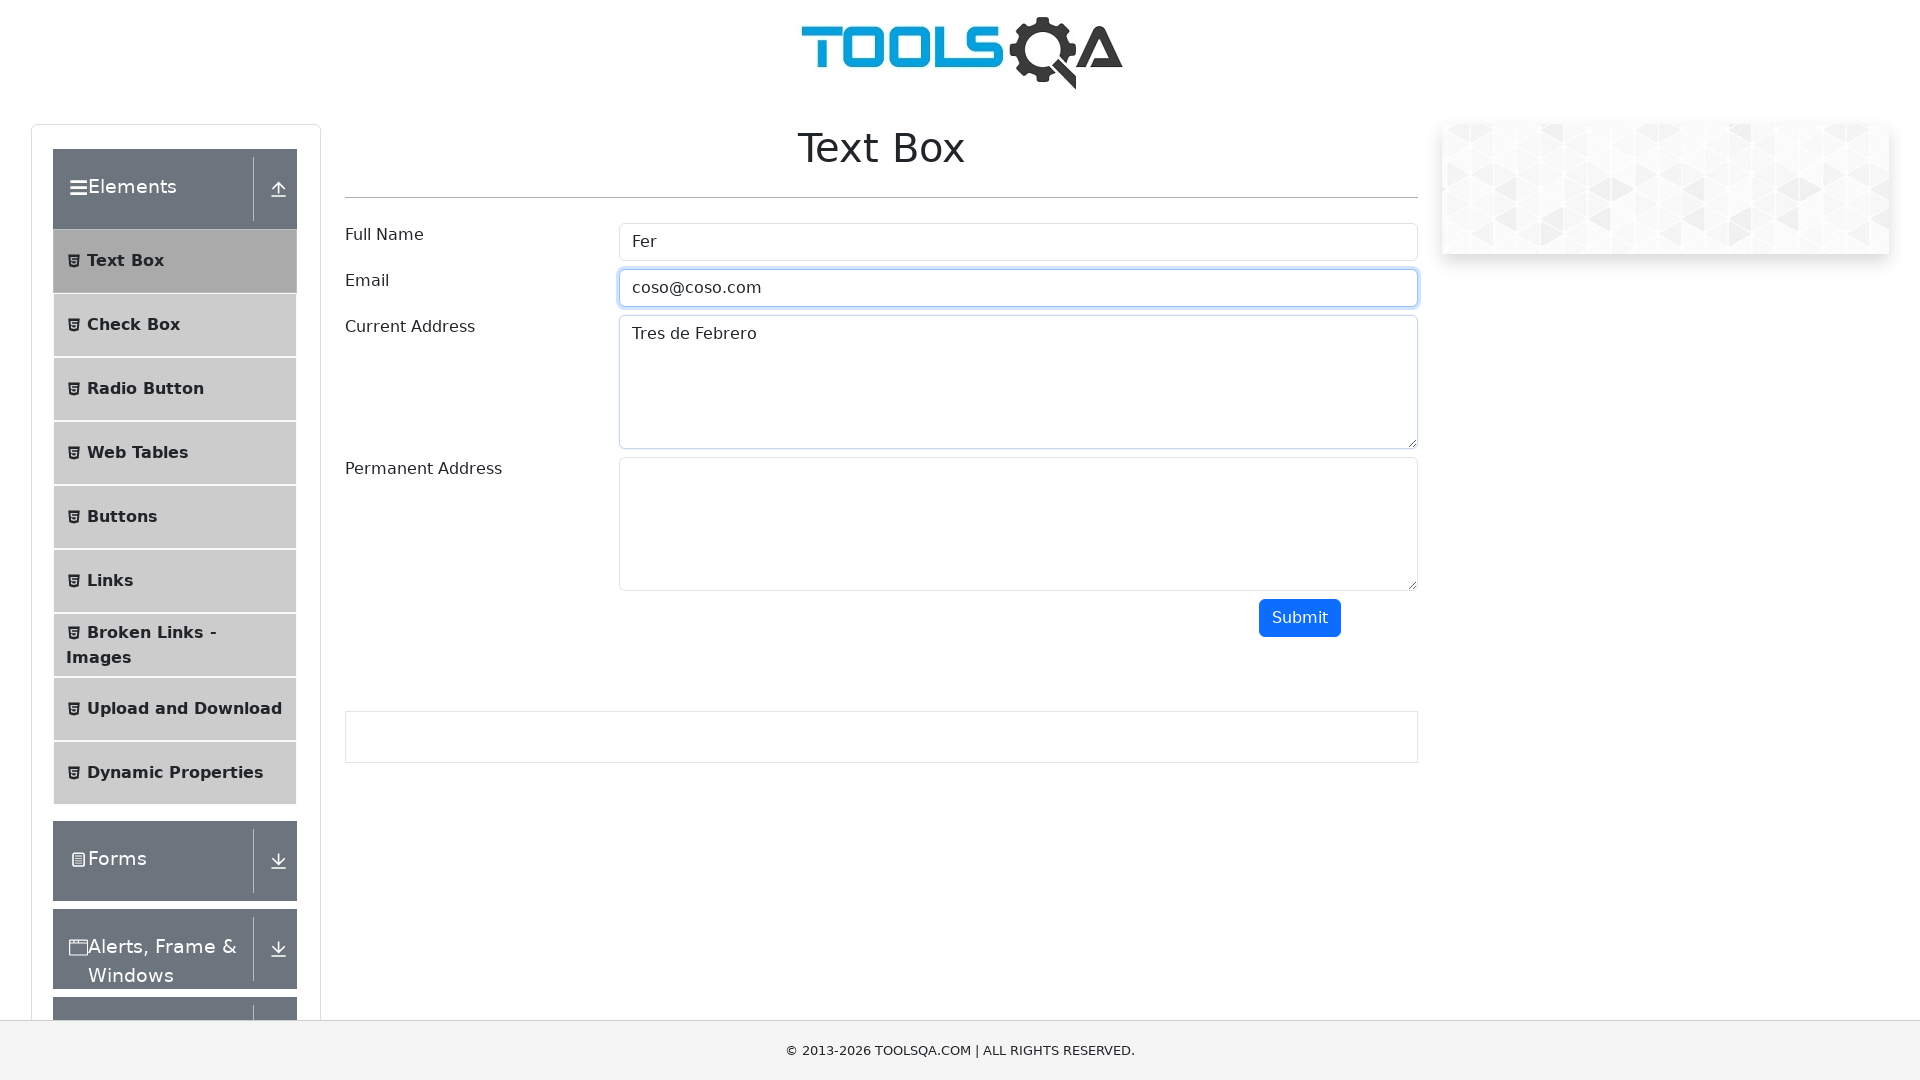

Filled permanent address field with 'Martin Coronado' on //*[@id='permanentAddress']
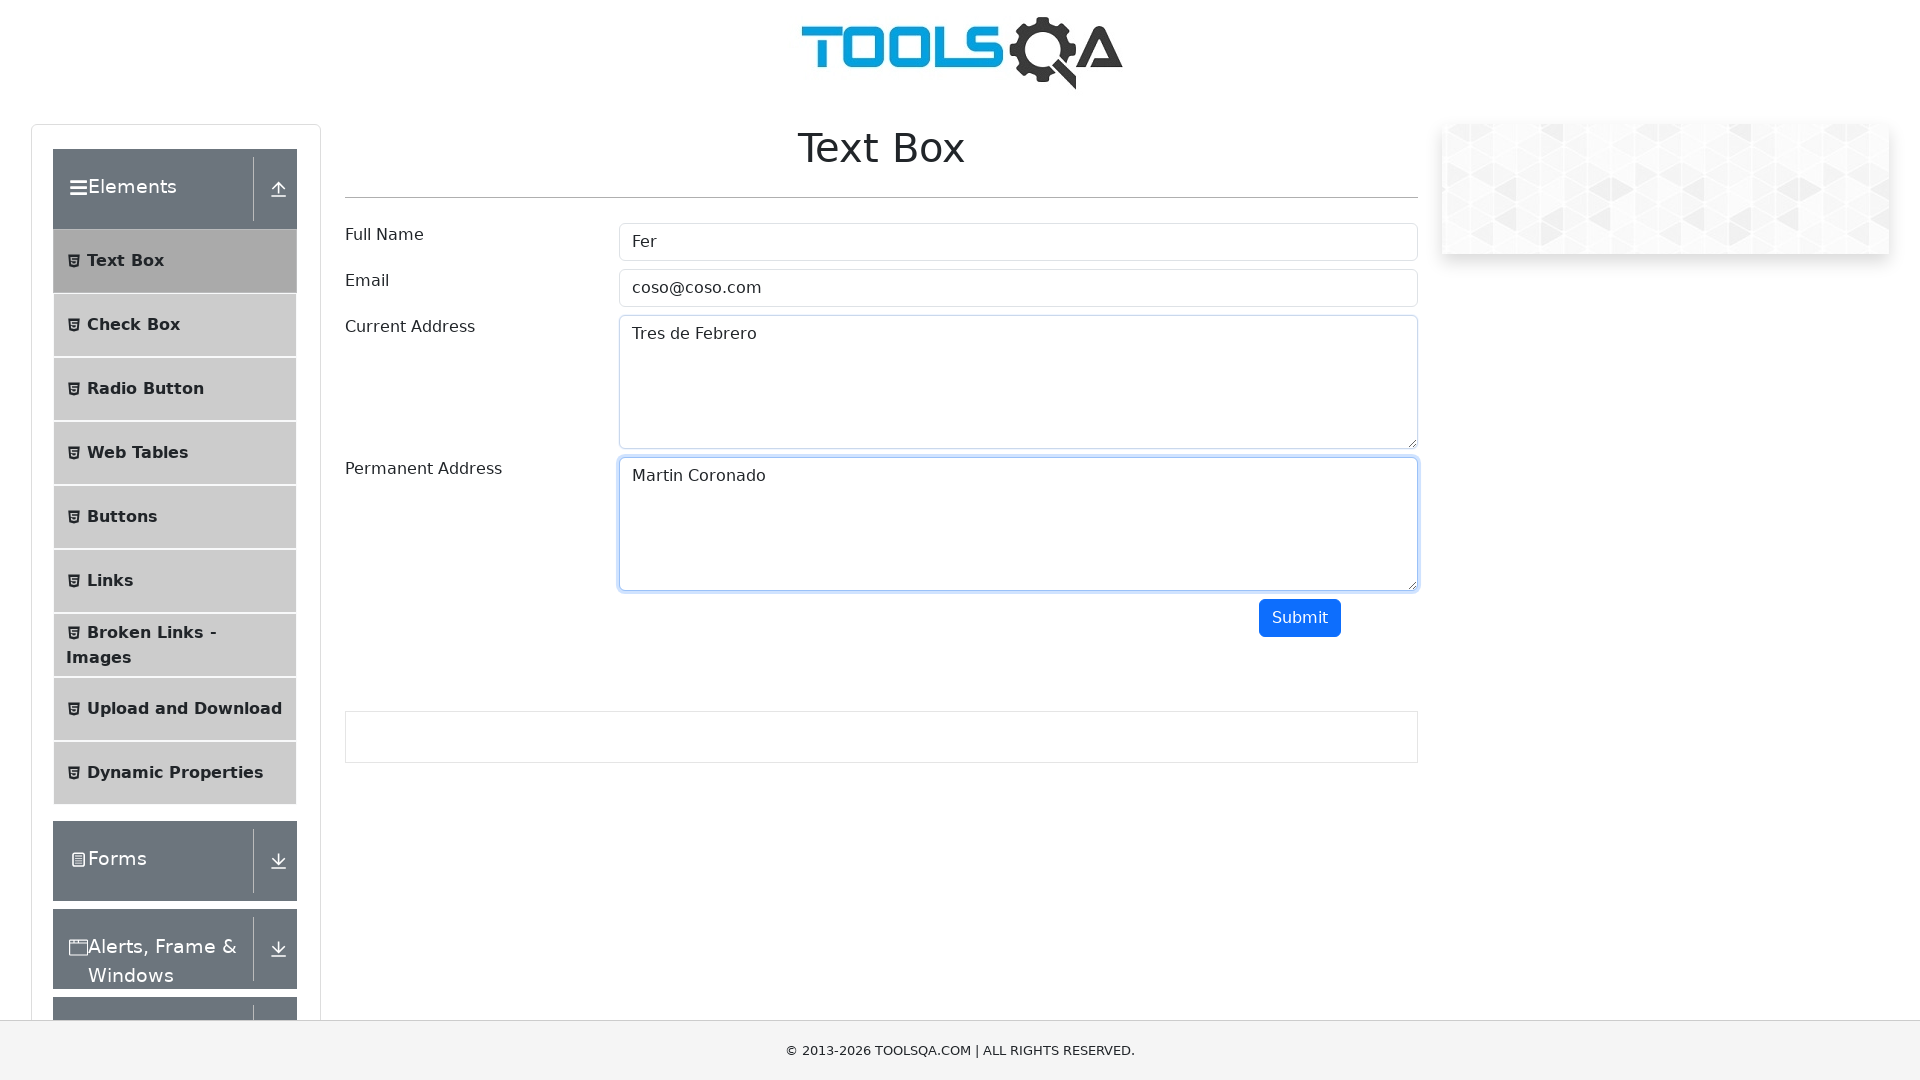

Scrolled down to make submit button visible
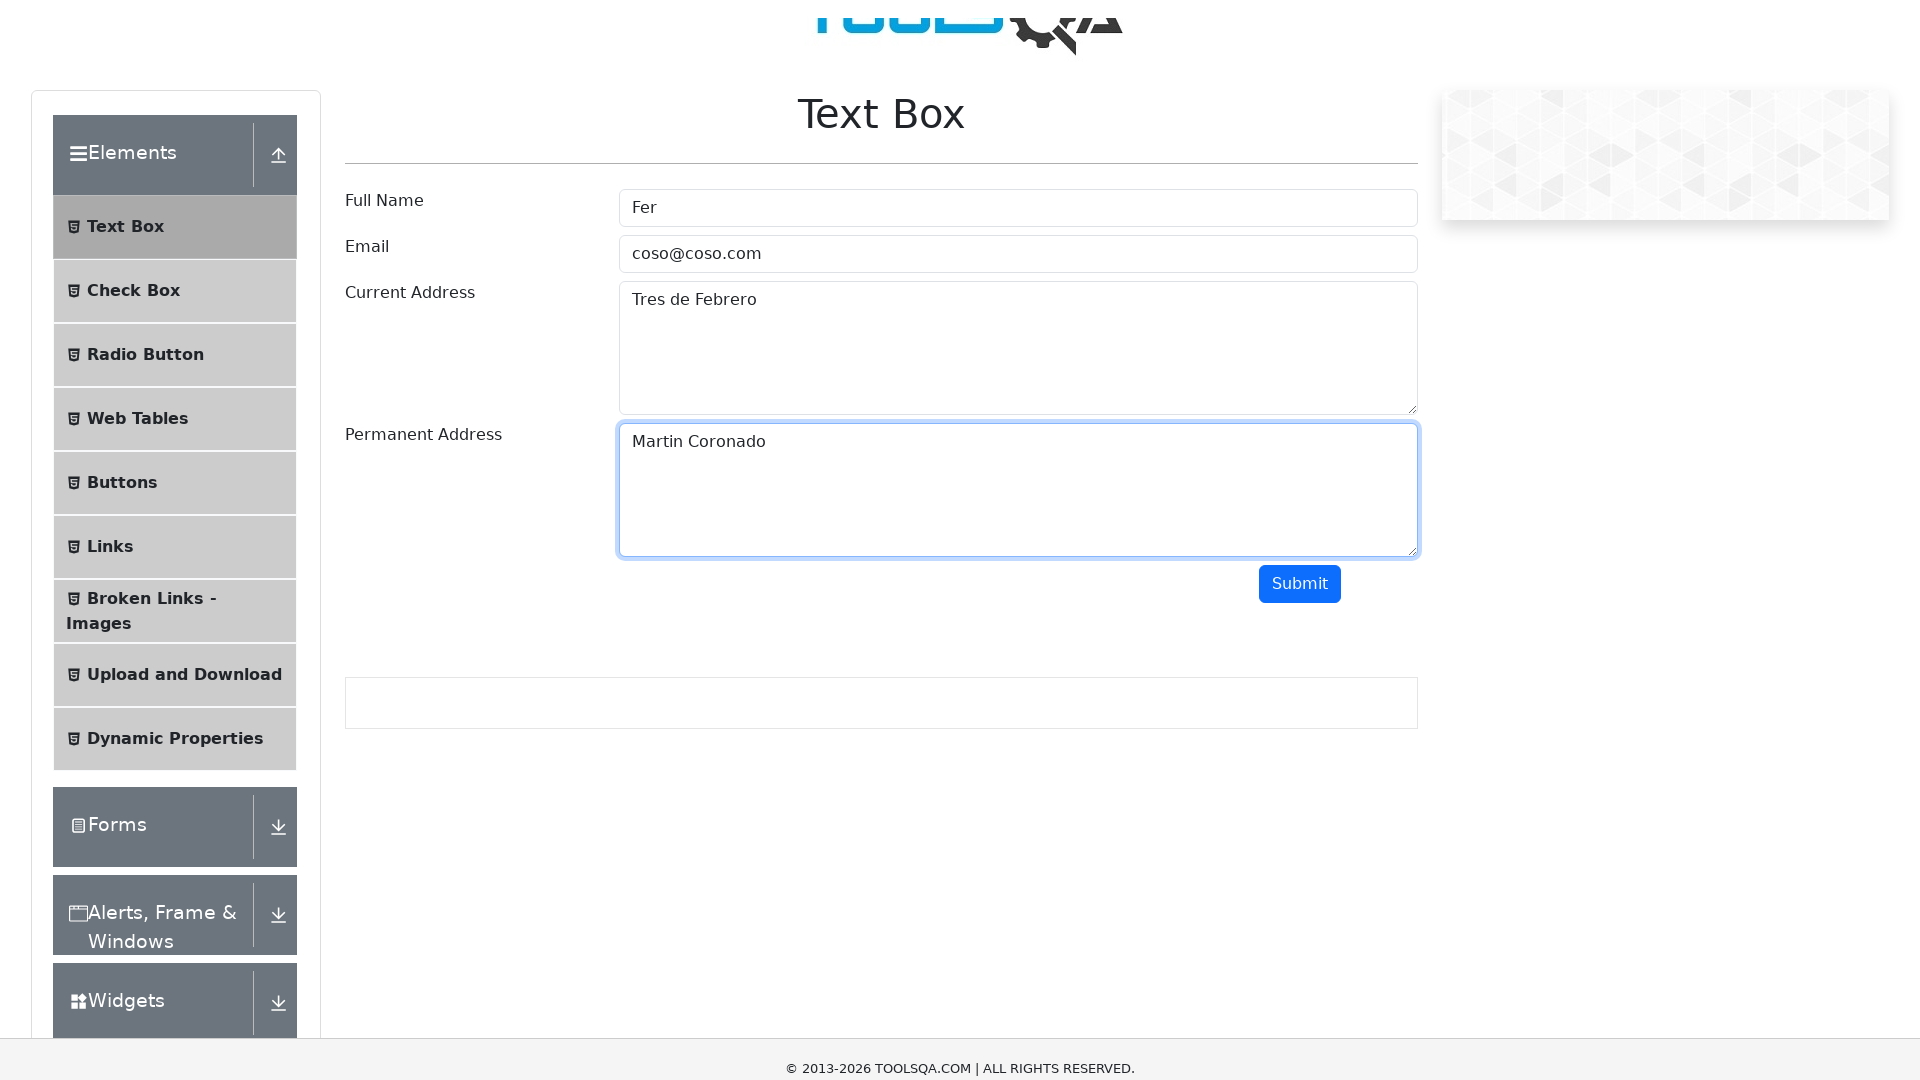

Clicked the submit button at (1300, 328) on xpath=//*[@id='submit']
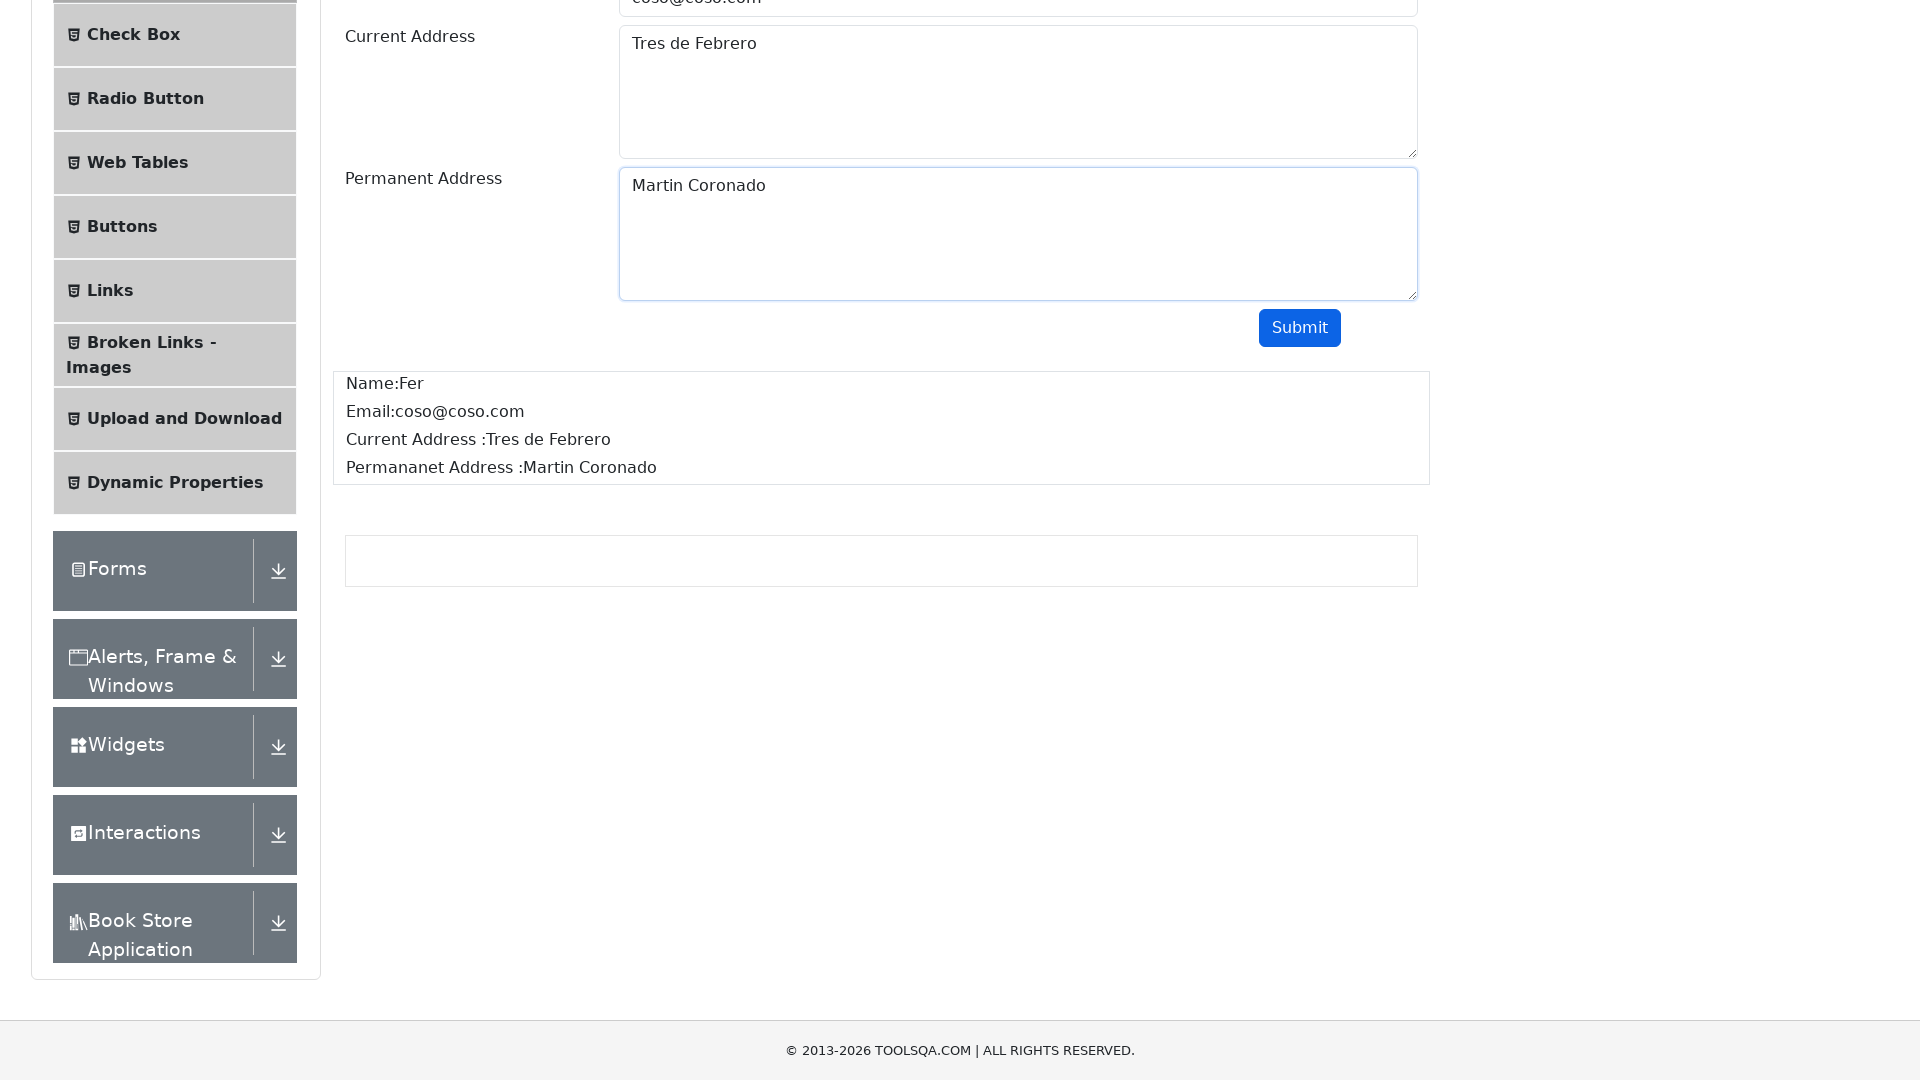

Form output appeared, confirming successful submission
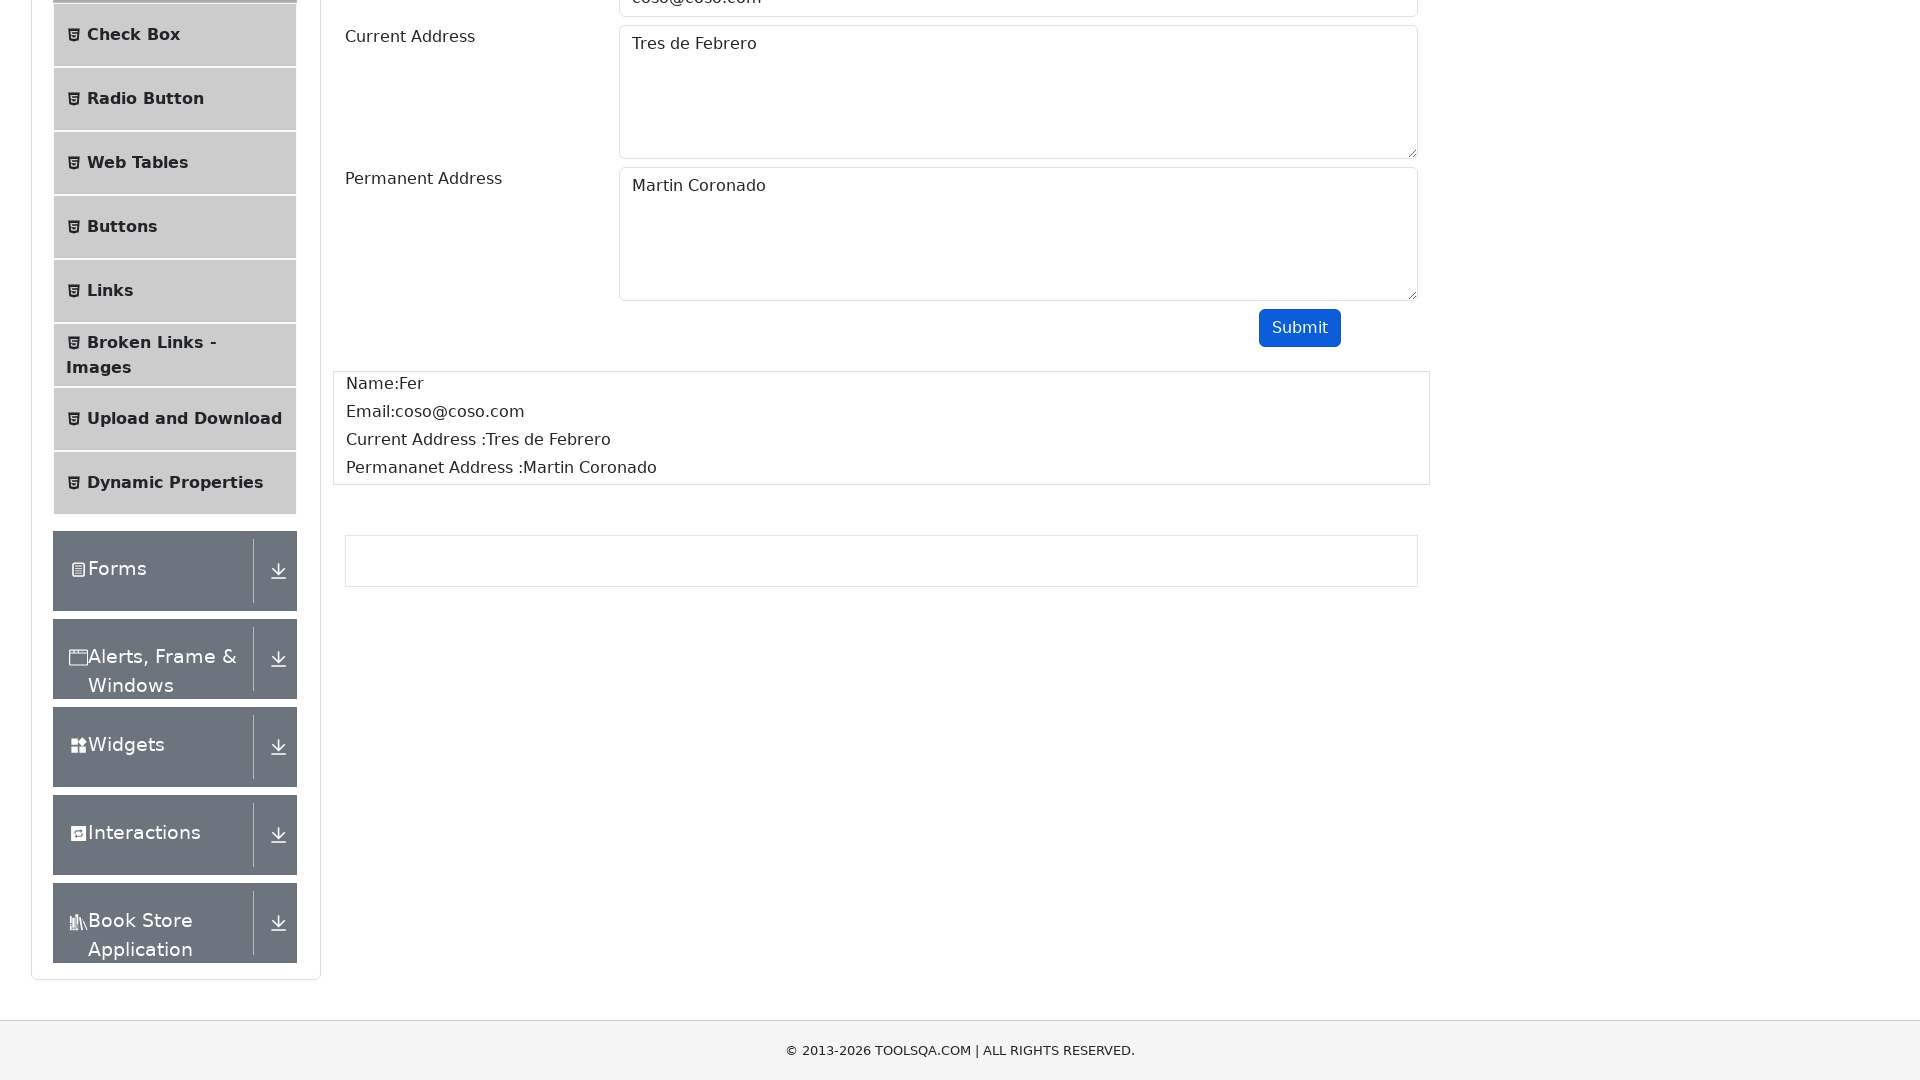

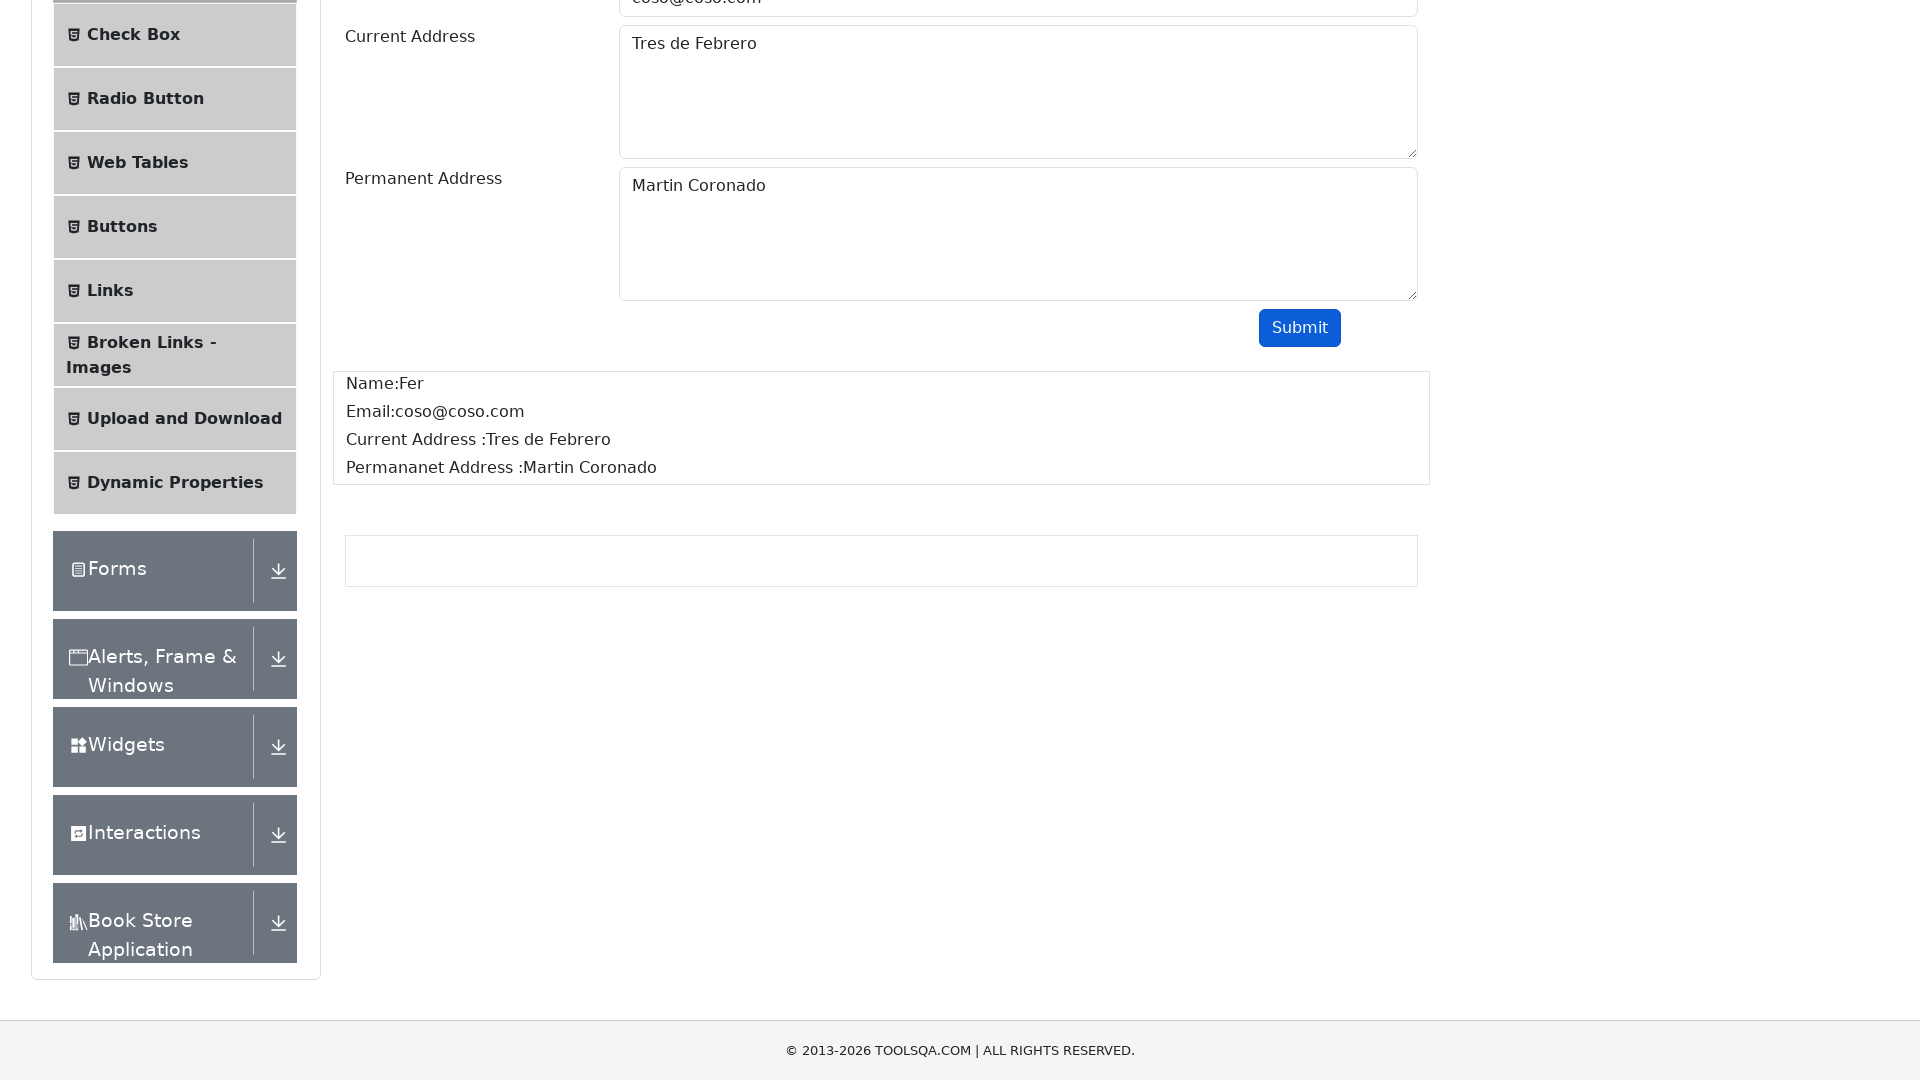